Navigates to a test automation practice blog, scrolls to the bottom of the page, and performs a double-click action on a button element

Starting URL: https://testautomationpractice.blogspot.com/

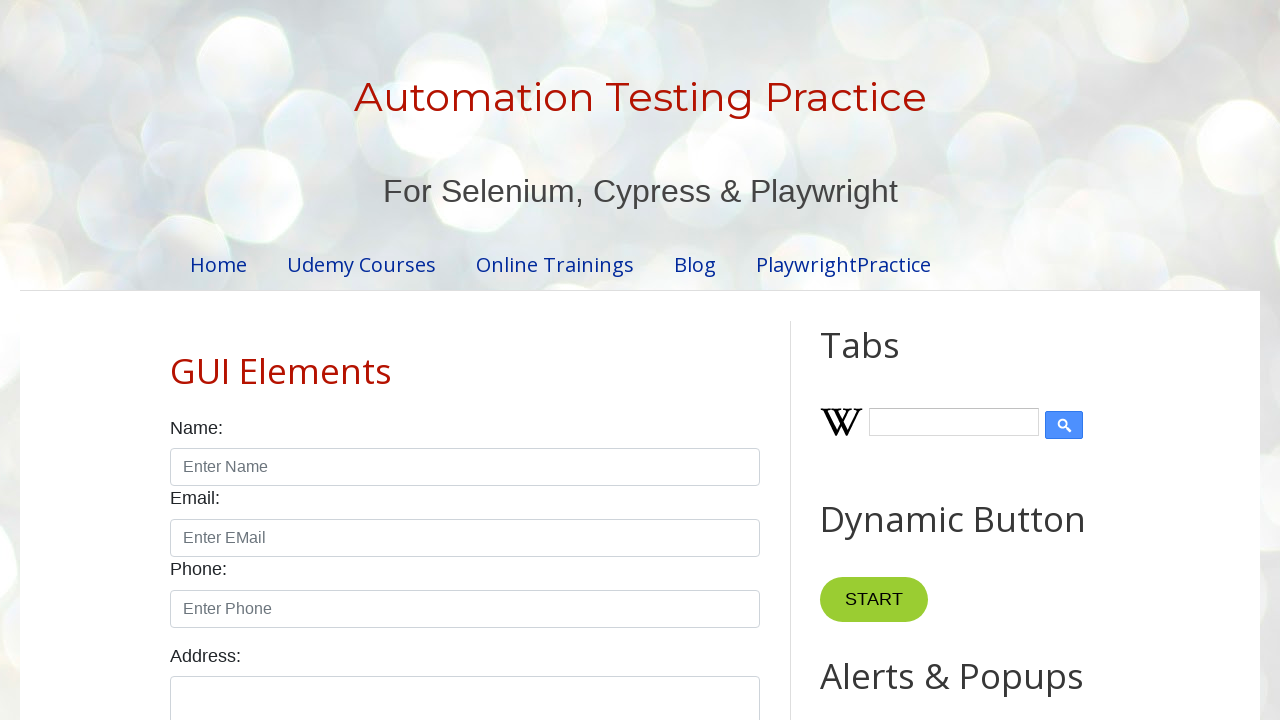

Scrolled to bottom of the page
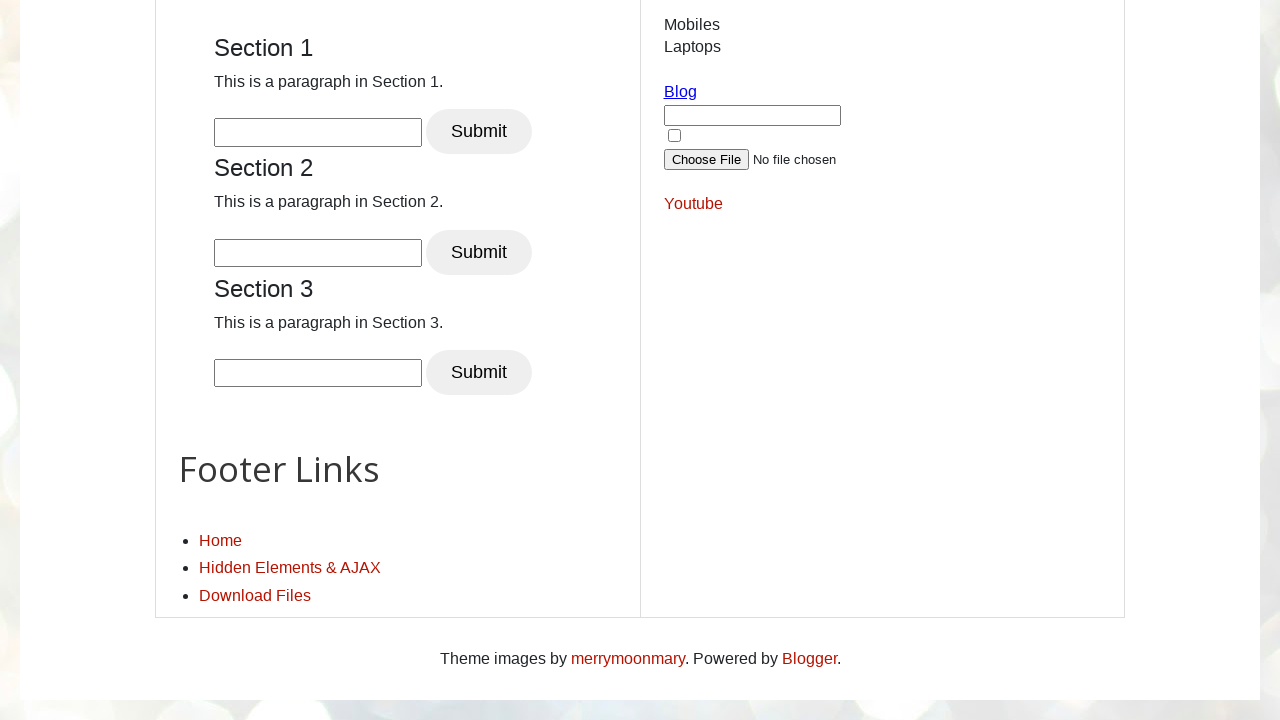

Located button element for double-click
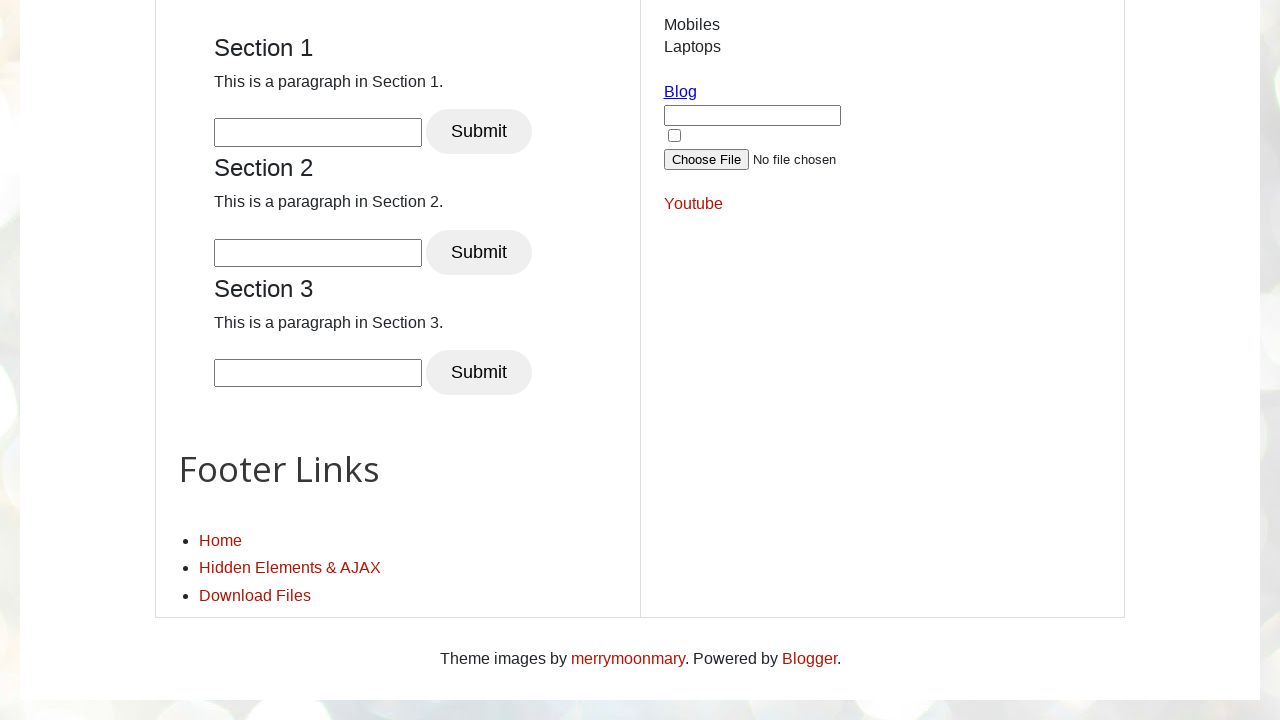

Double-clicked the button element at (885, 360) on xpath=//*[@id='HTML10']/div[1]/button
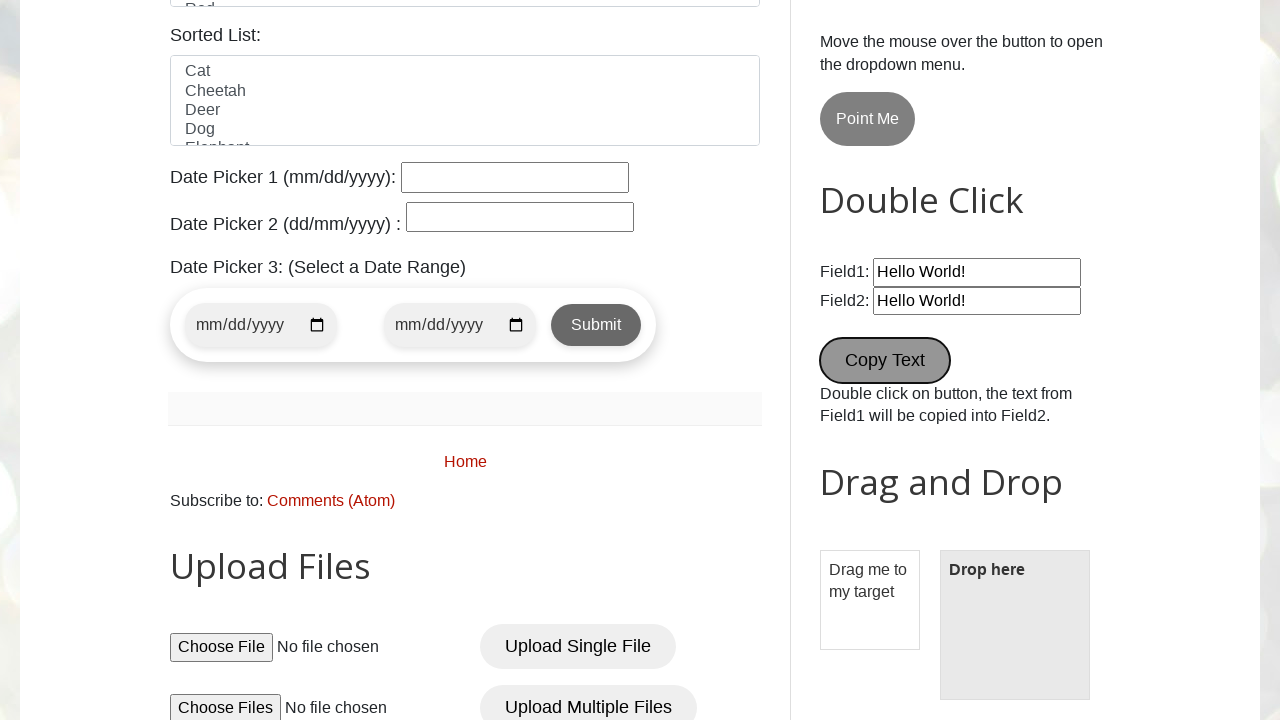

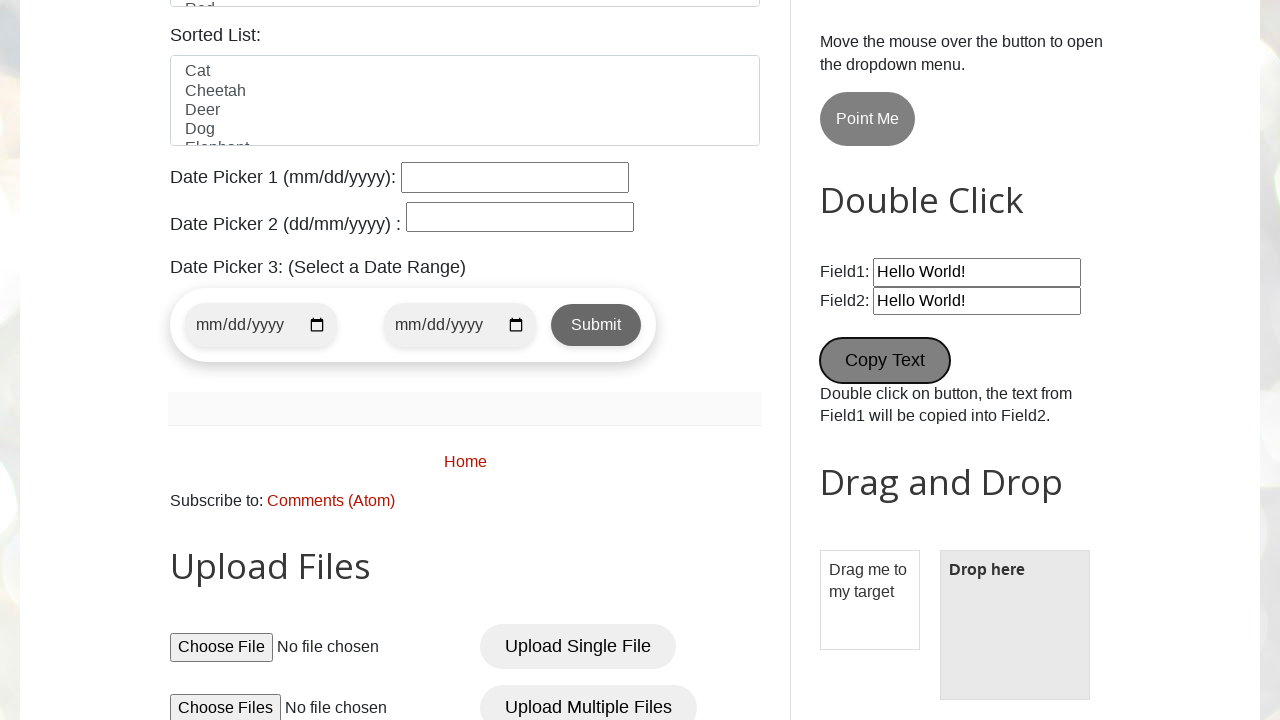